Opens the Toyota India website homepage and verifies it loads successfully

Starting URL: https://www.toyotabharat.com/

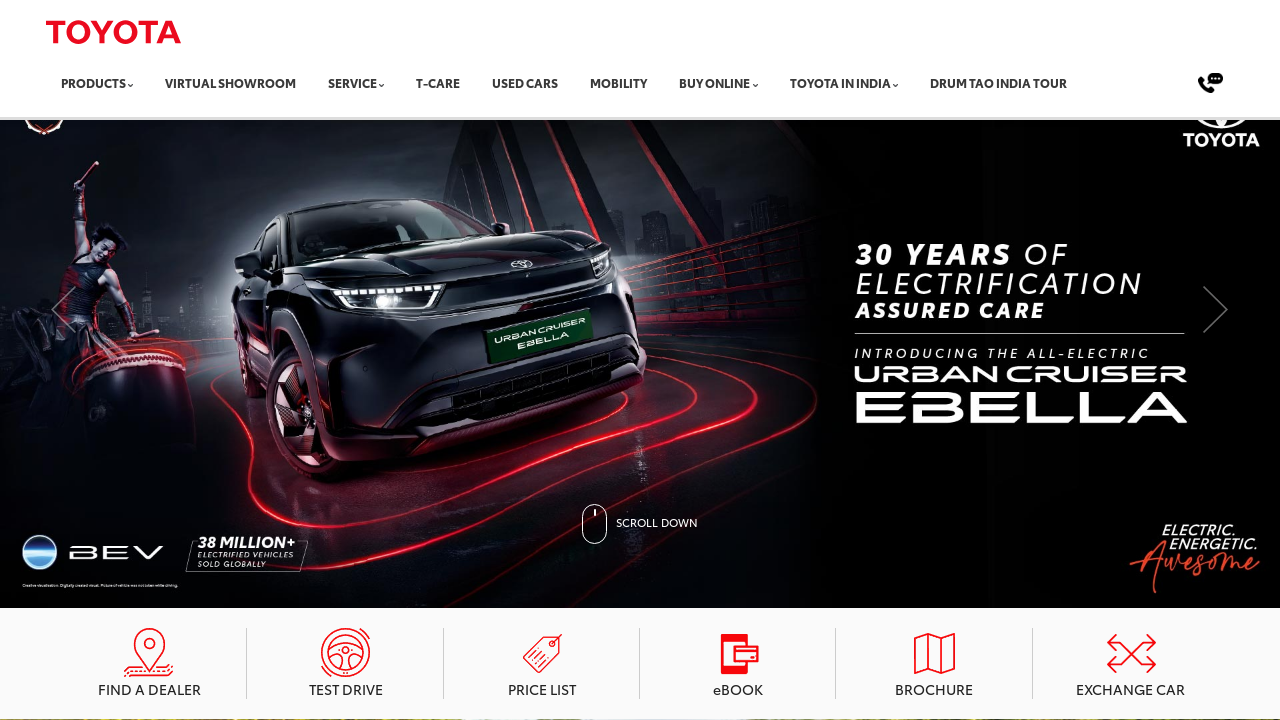

Waited for page to reach domcontentloaded state
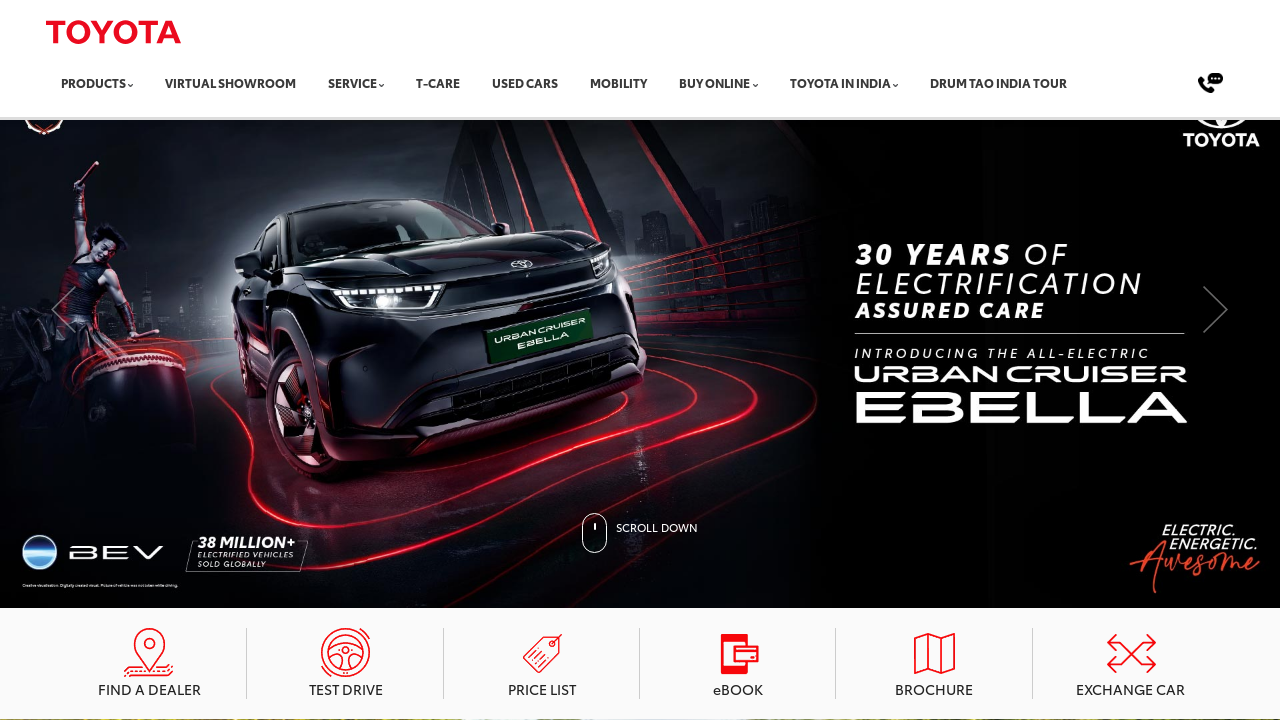

Verified body element is present on Toyota India homepage
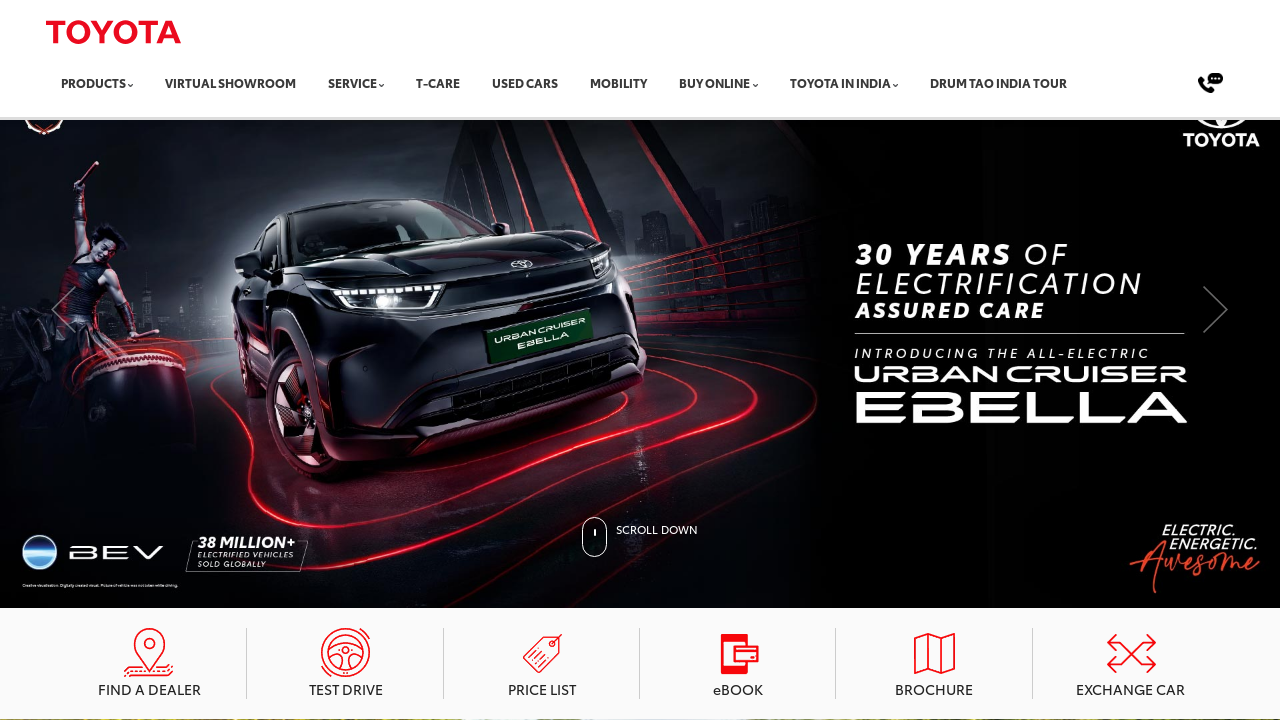

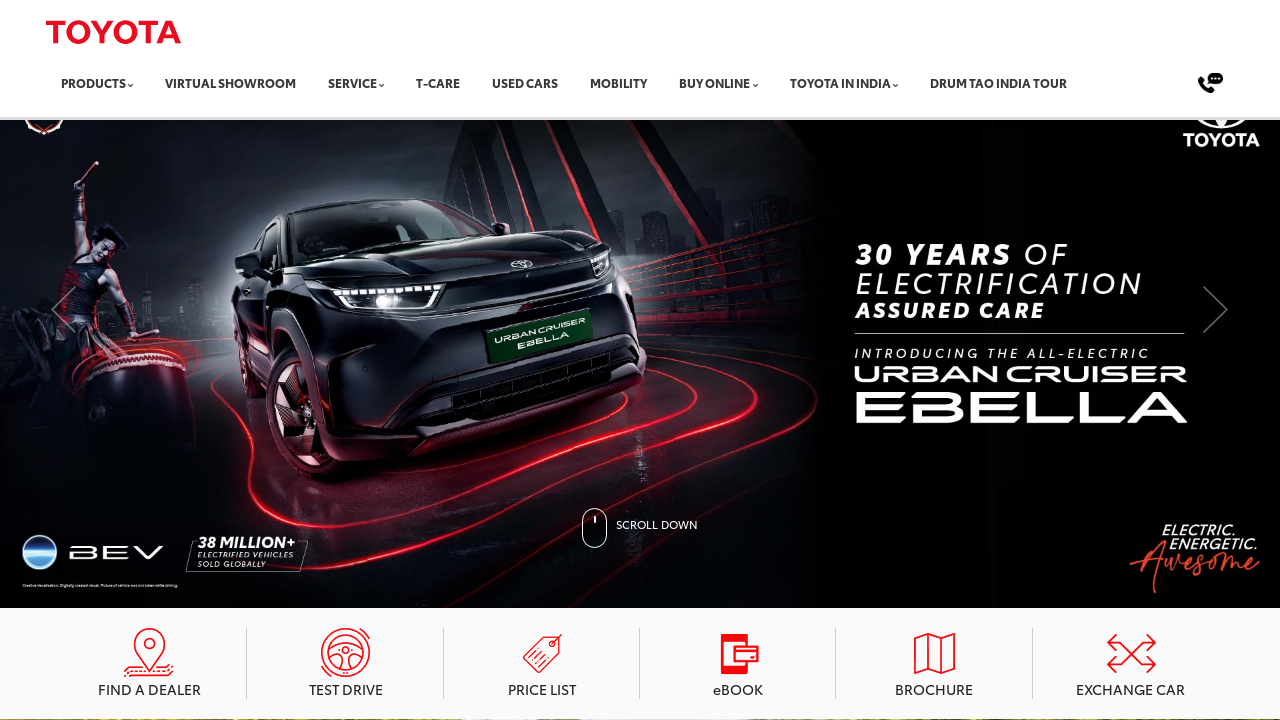